Navigates to YouTube homepage and verifies the page loads by checking the page title

Starting URL: https://www.youtube.com/

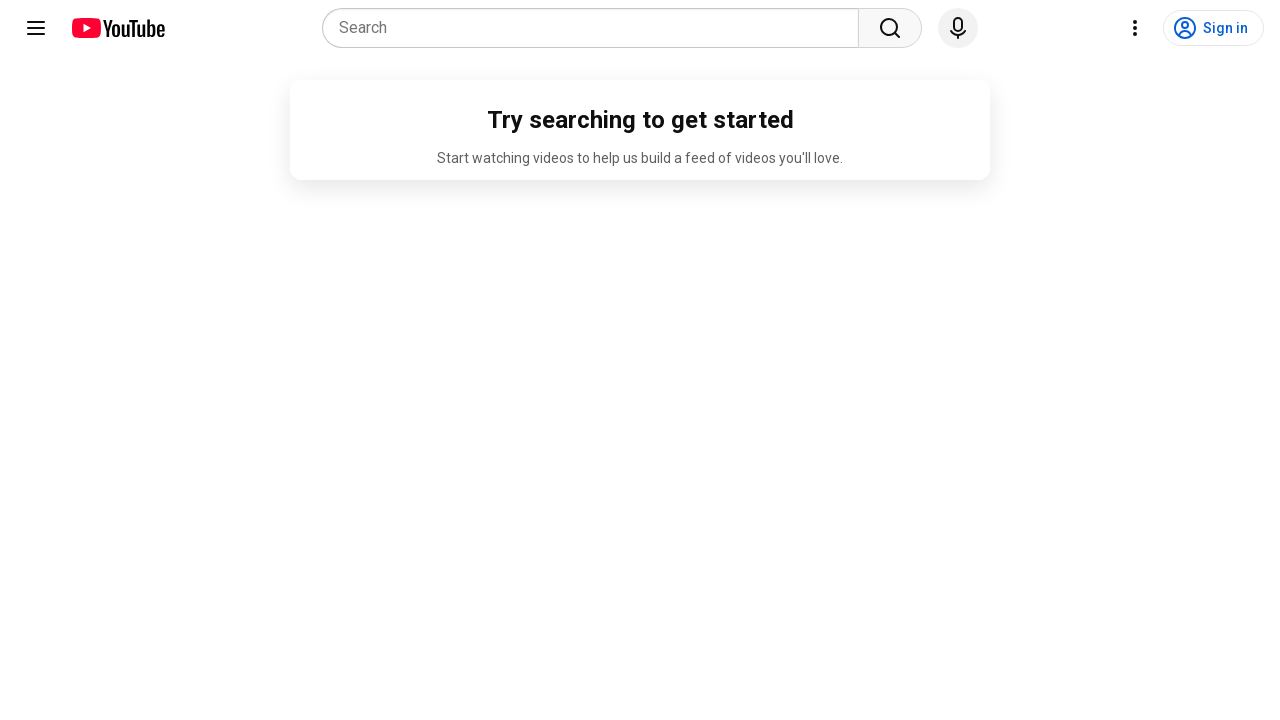

Navigated to YouTube homepage
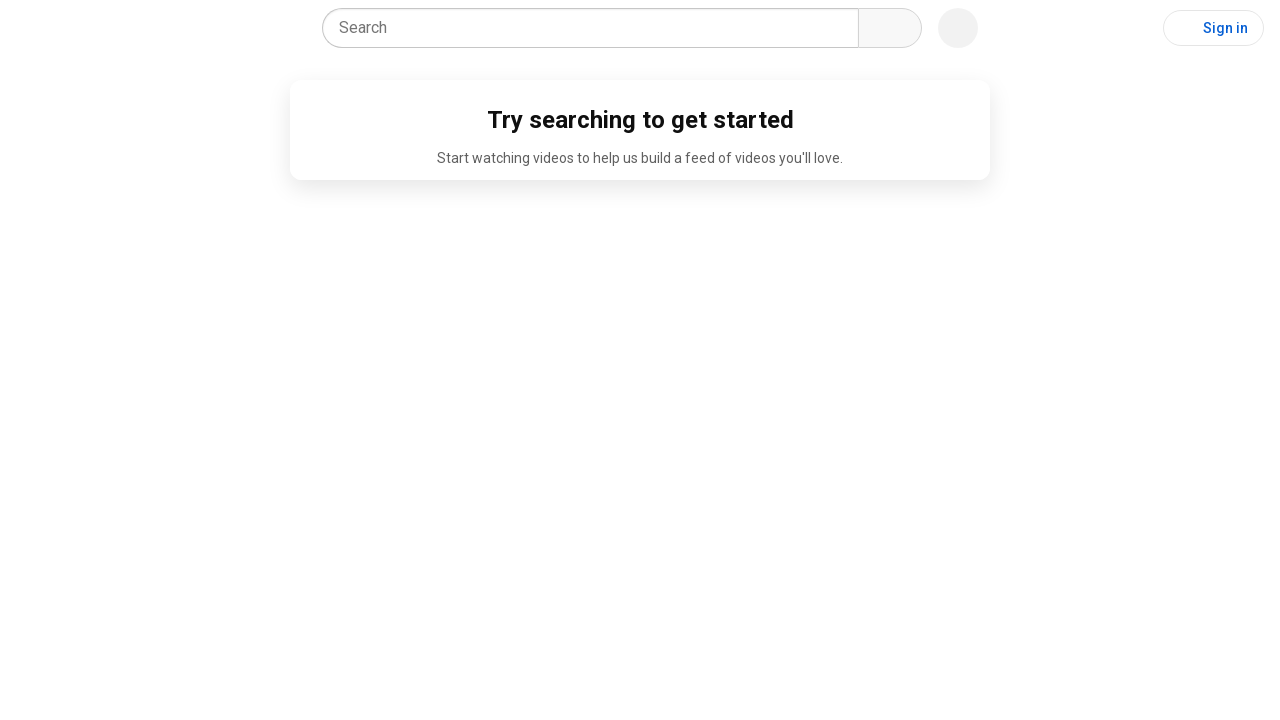

Page DOM content loaded
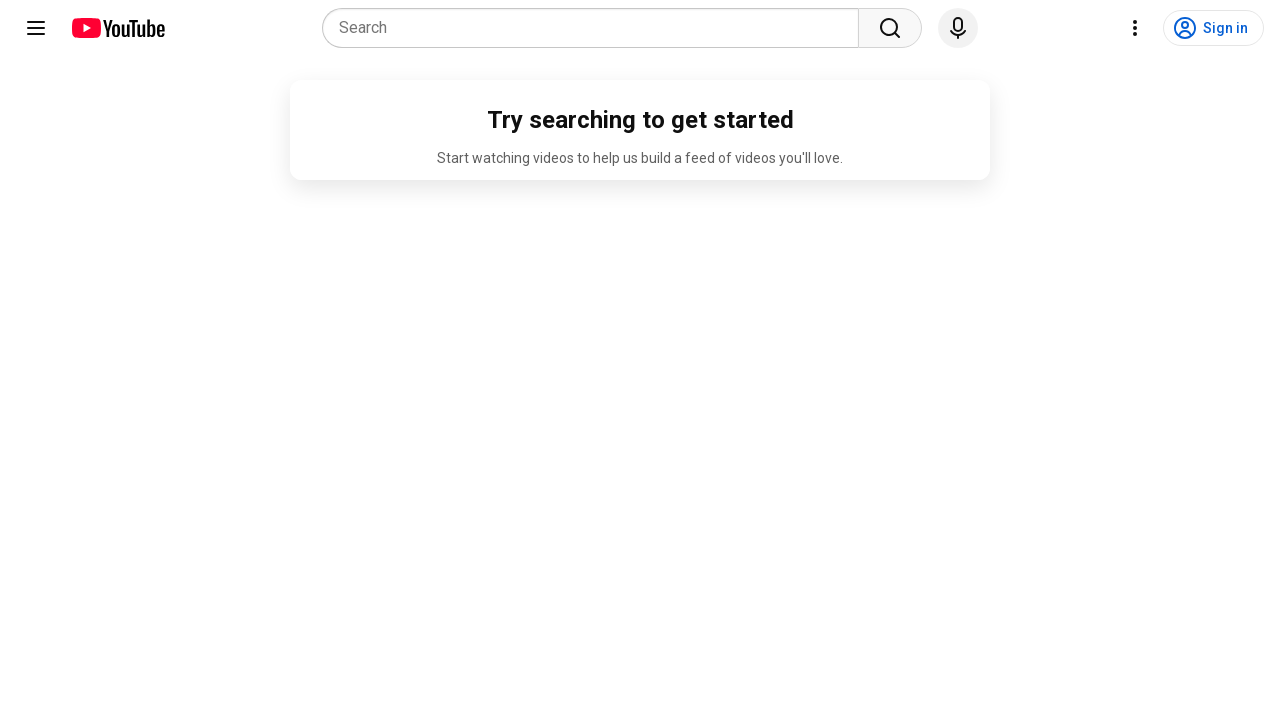

Retrieved page title: YouTube
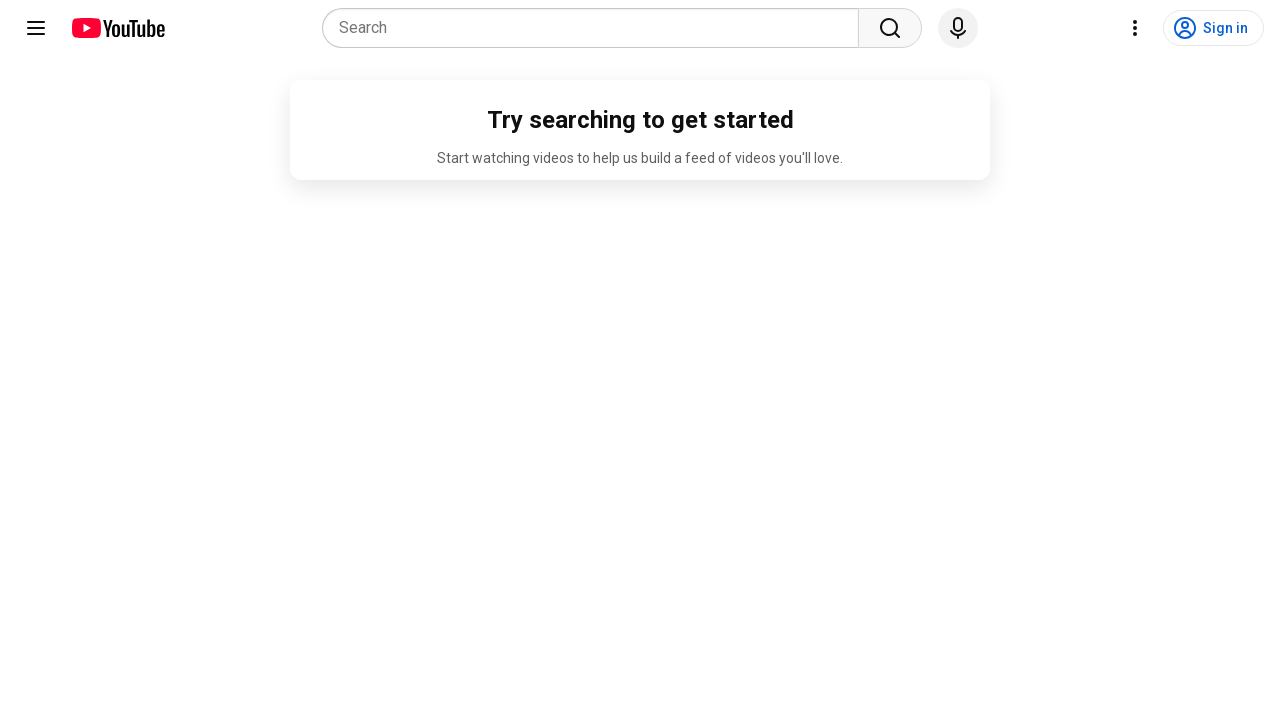

Printed page title to console
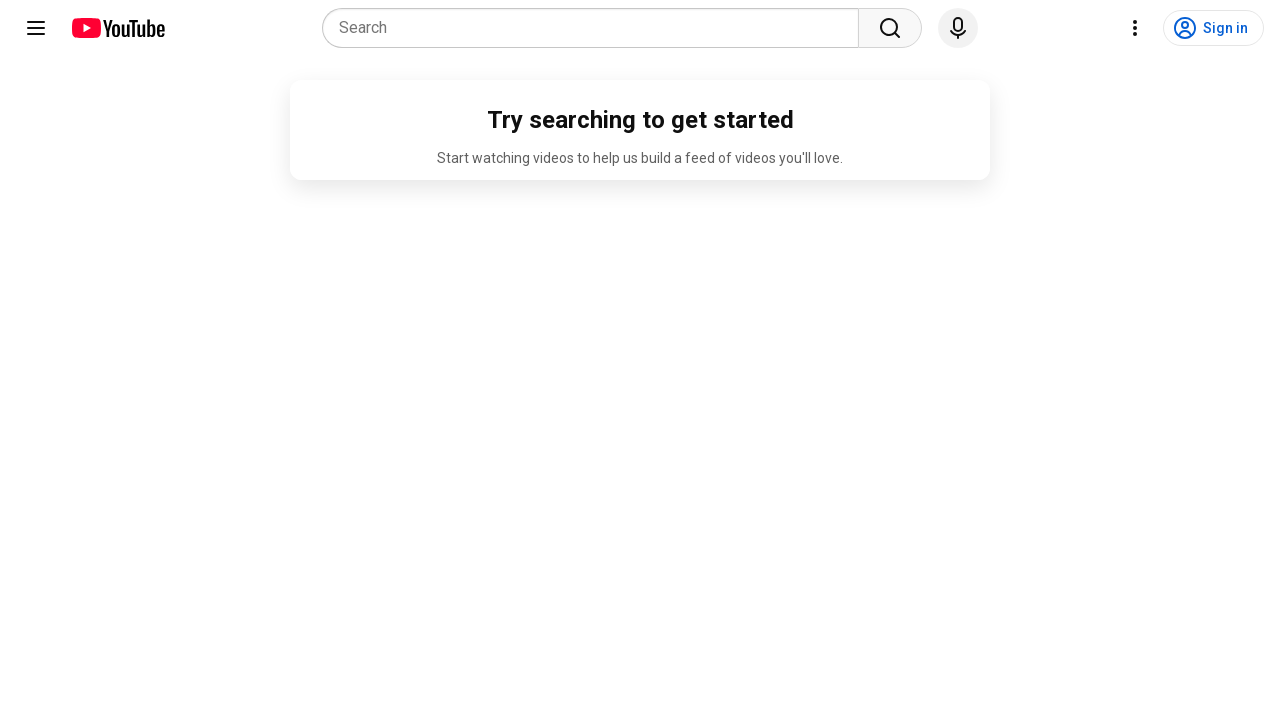

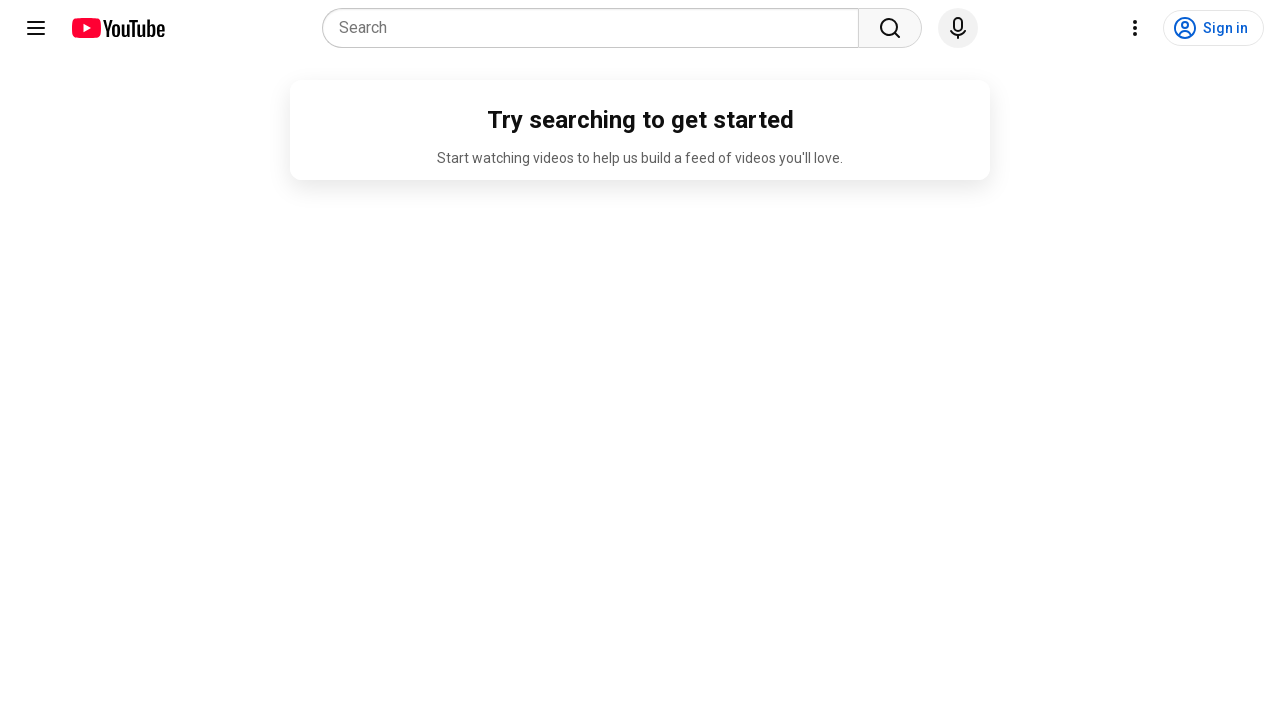